Tests delayed alert functionality by clicking a button that triggers an alert after 5 seconds and accepting it

Starting URL: https://demoqa.com/alerts

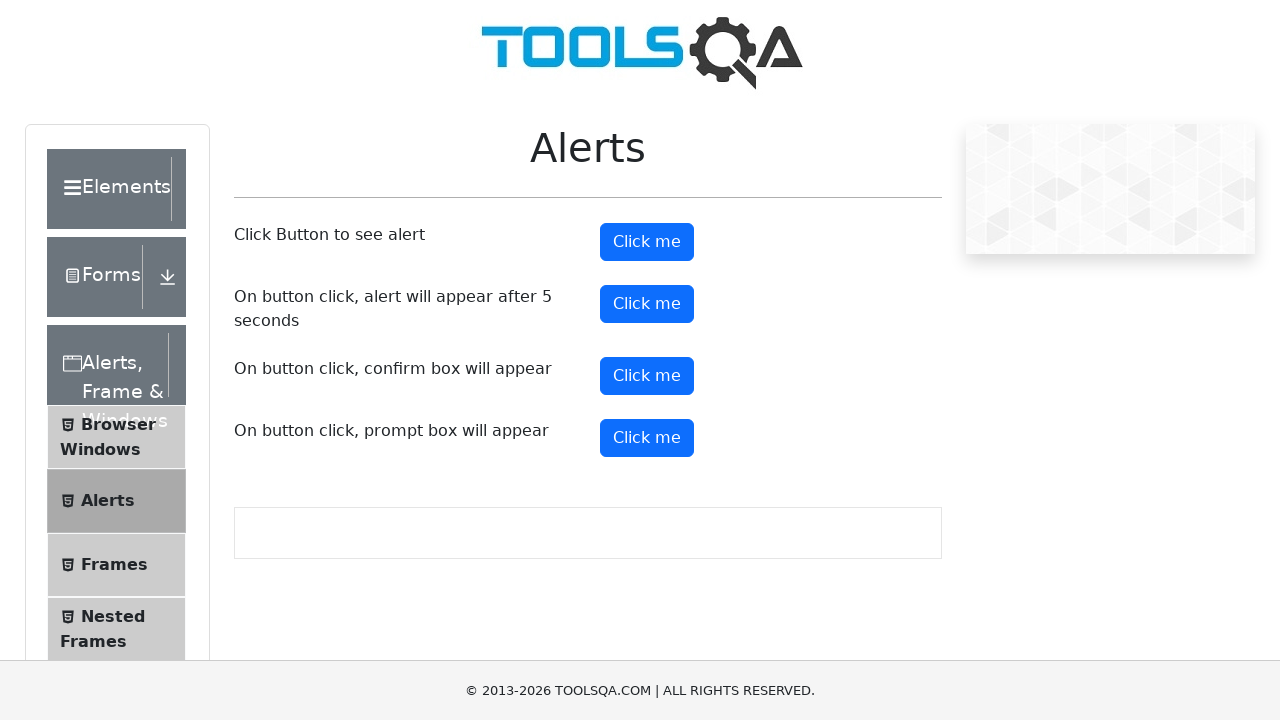

Clicked button to trigger delayed alert at (647, 304) on #timerAlertButton
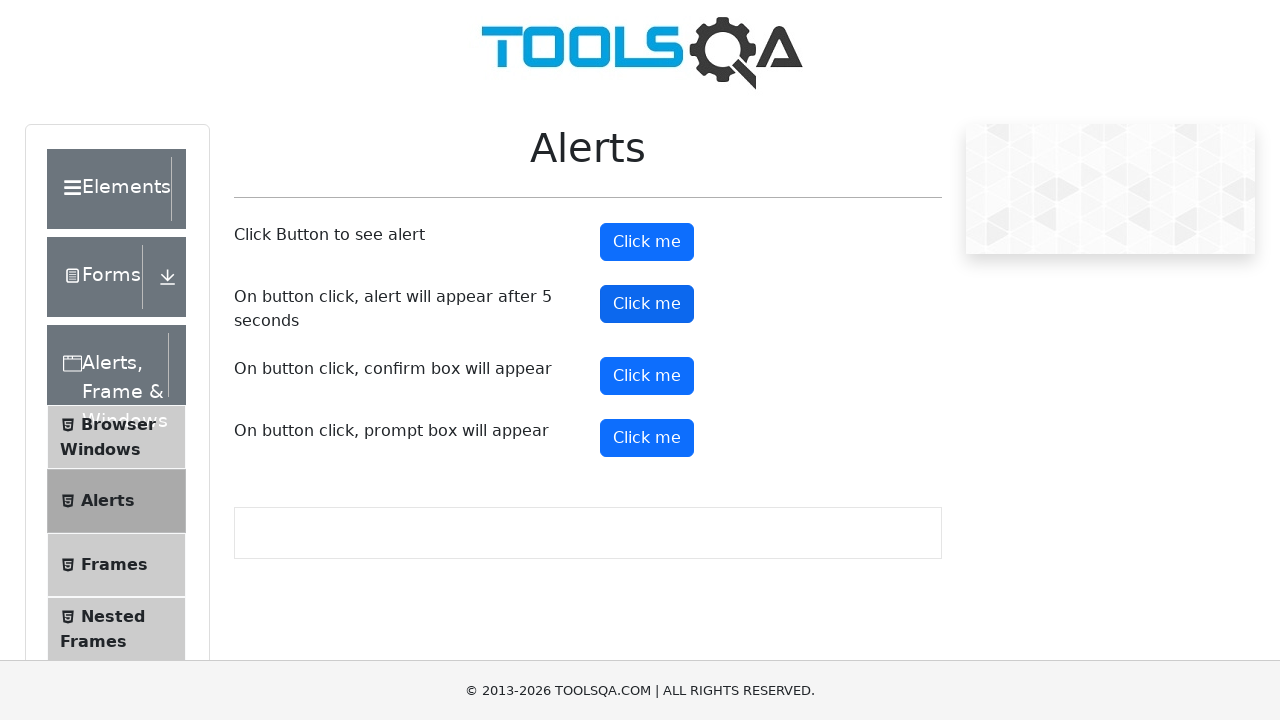

Set up dialog handler to accept alerts
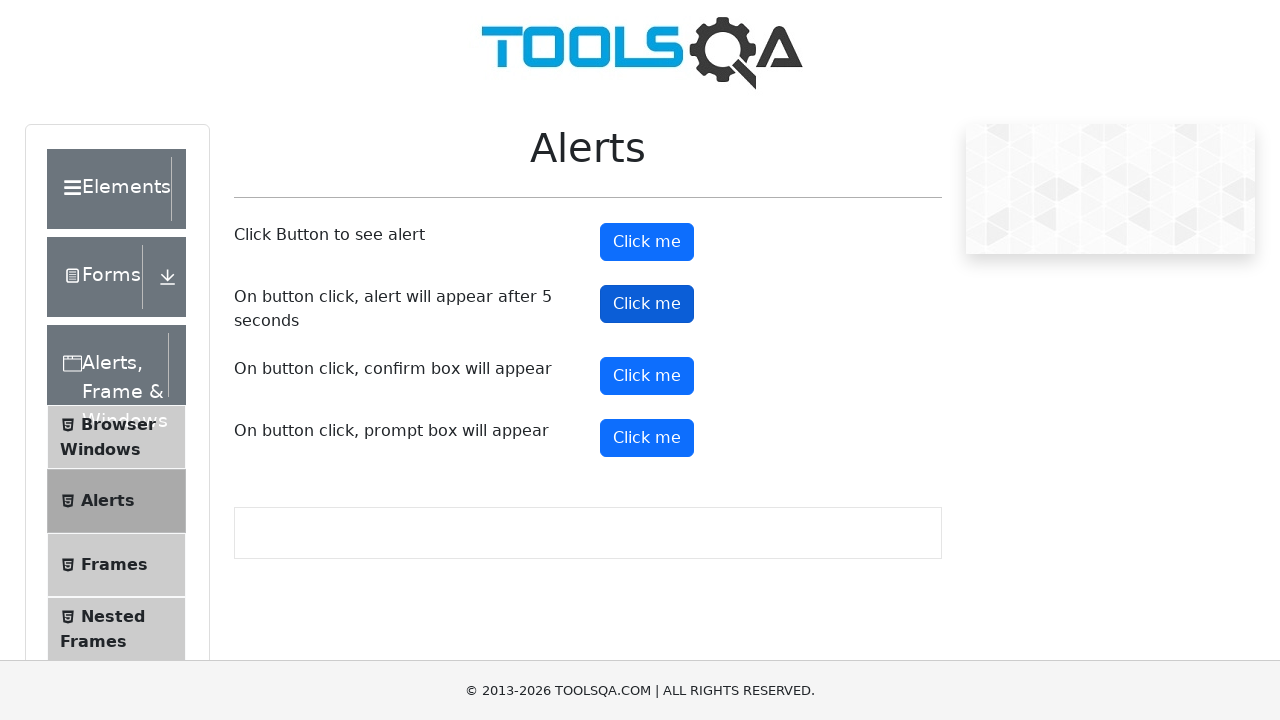

Waited 6 seconds for delayed alert to appear and be handled
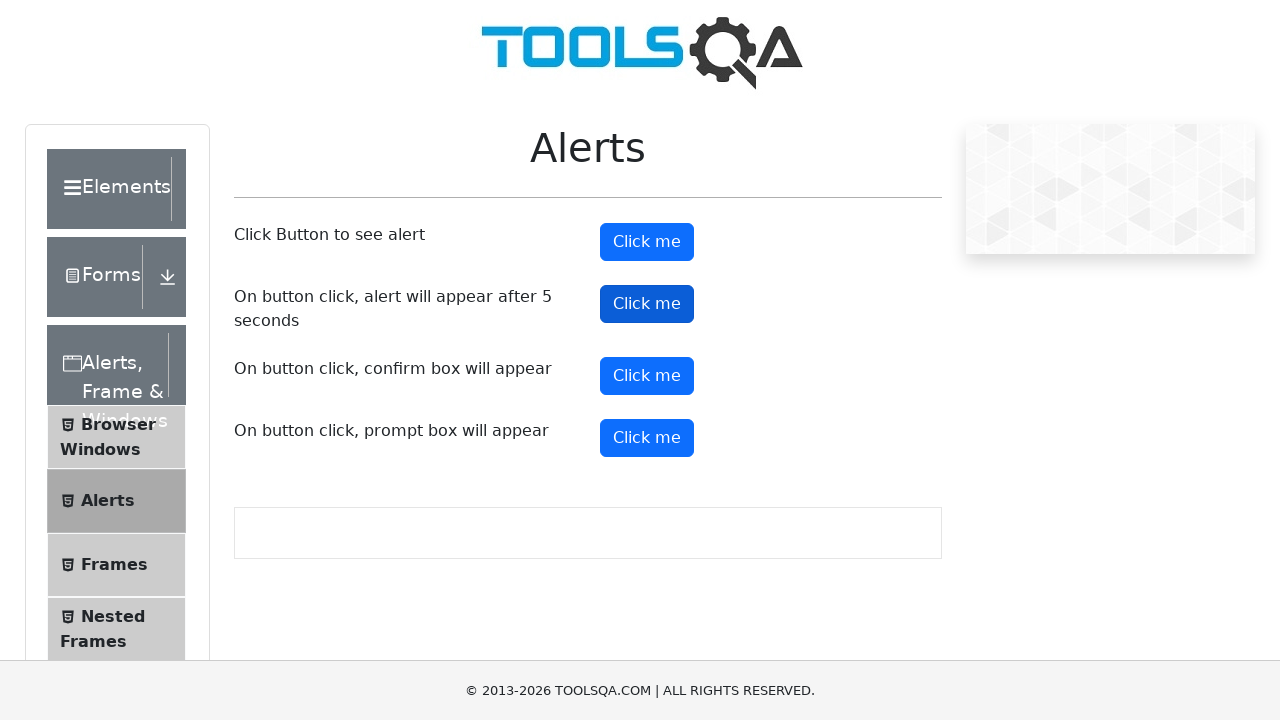

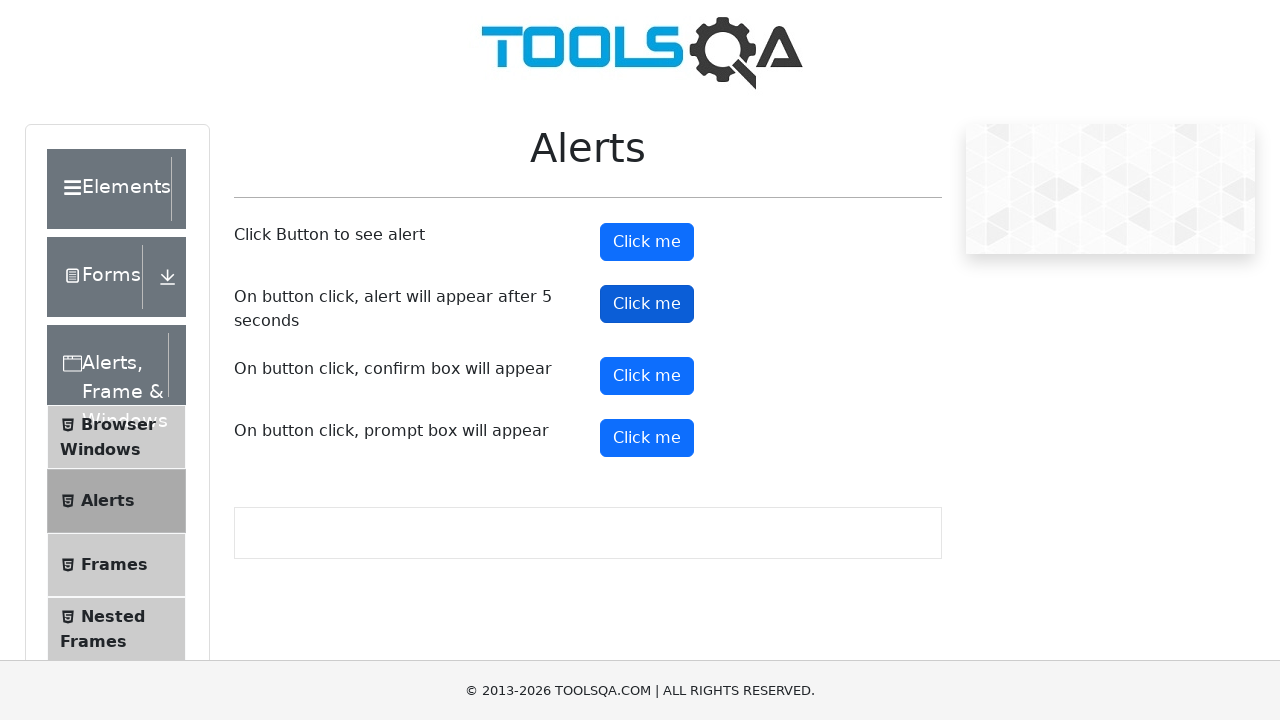